Tests dropdown selection functionality by selecting an option from a dropdown menu by index.

Starting URL: https://the-internet.herokuapp.com/dropdown

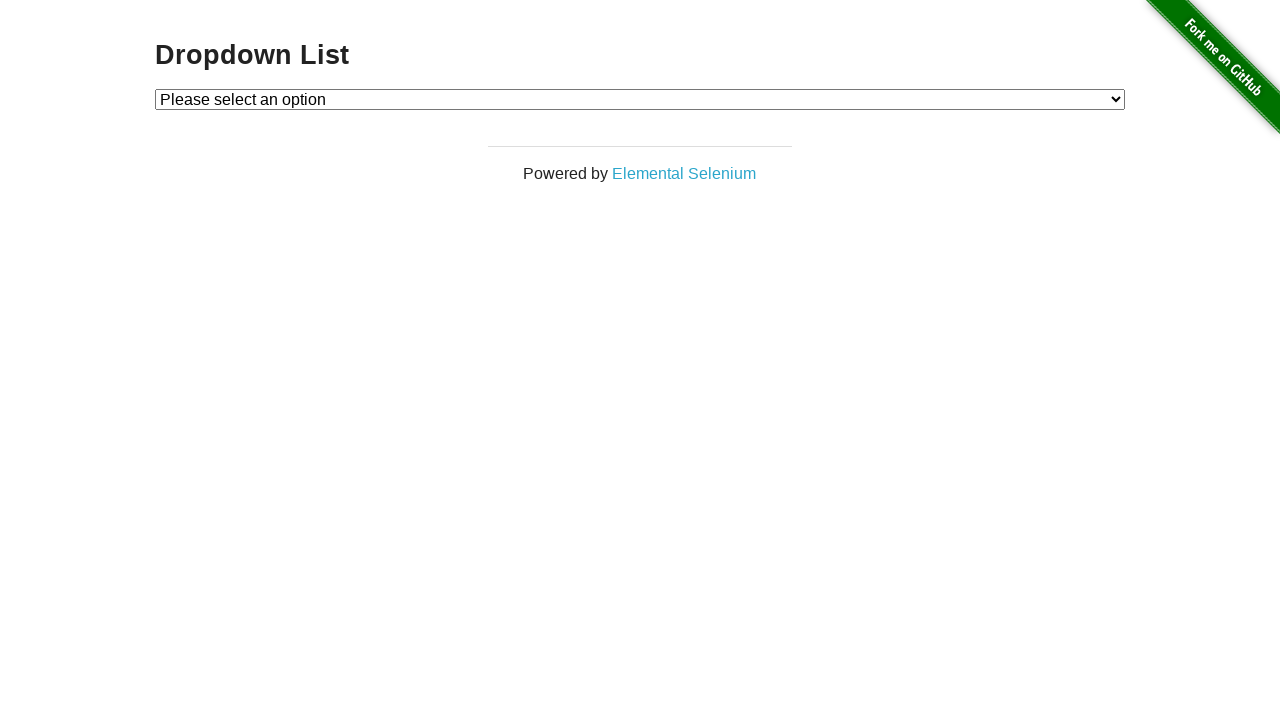

Selected option at index 1 from dropdown menu on #dropdown
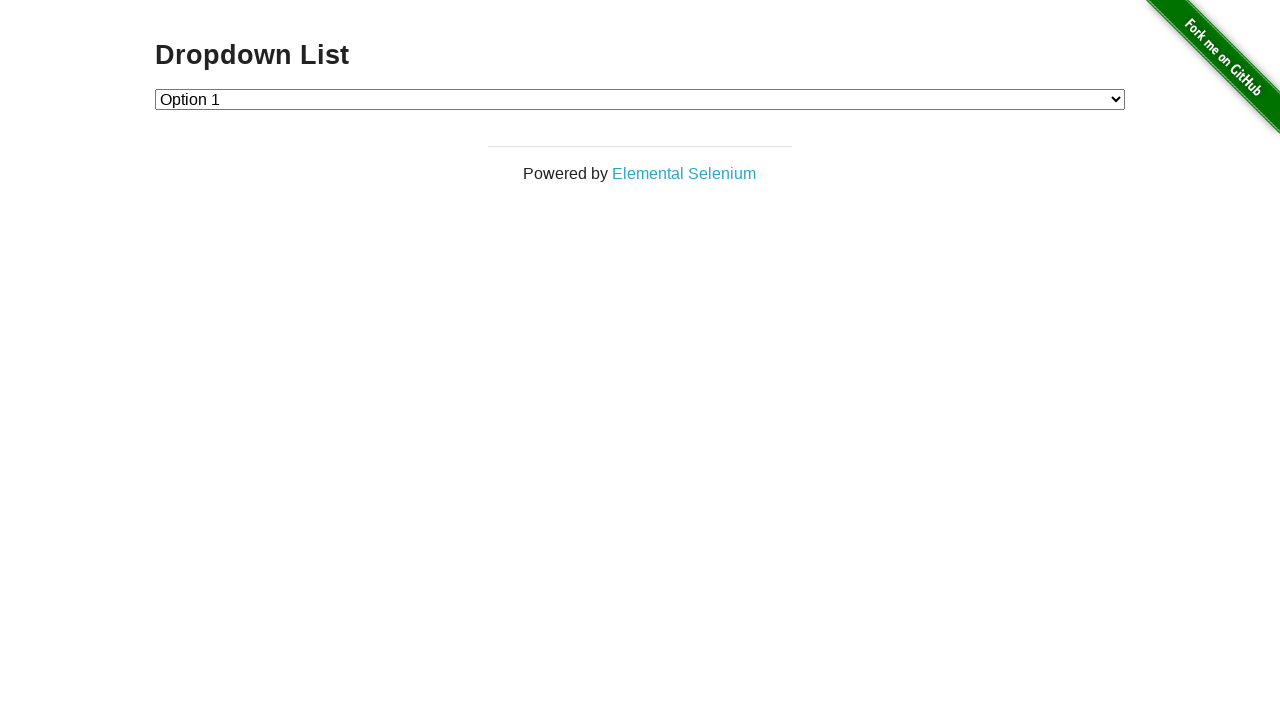

Waited 500ms for dropdown selection to take effect
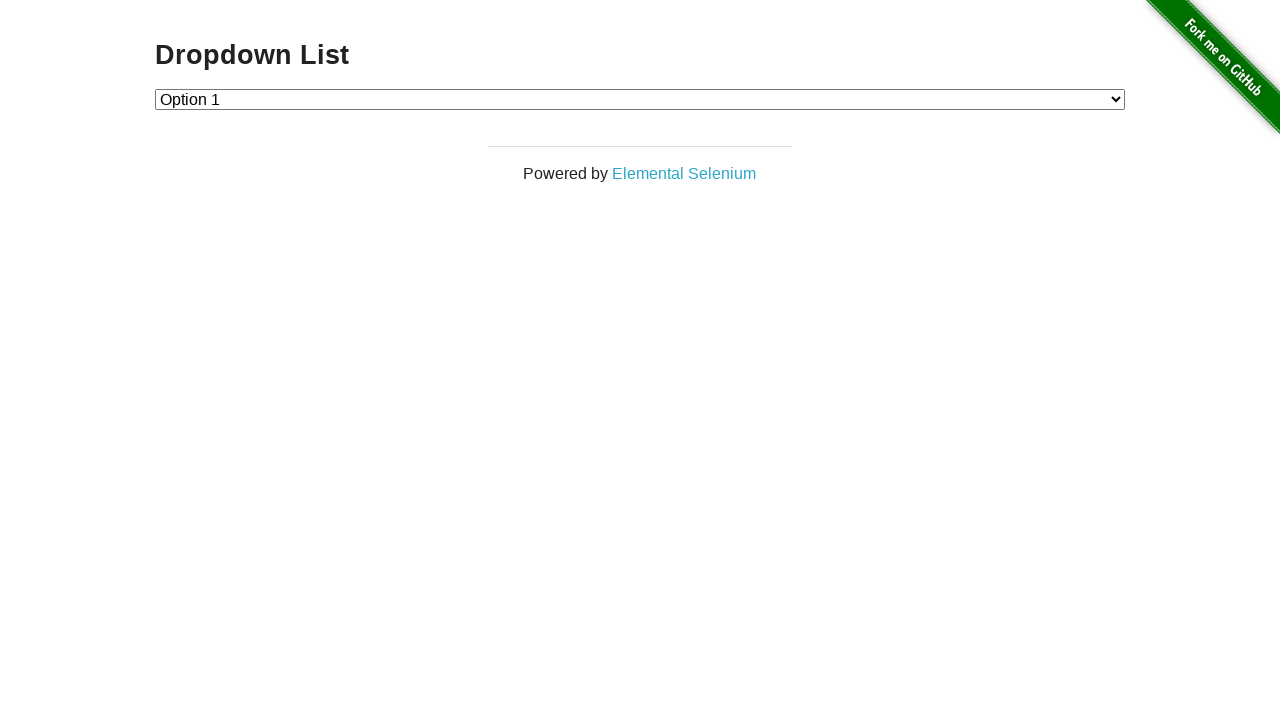

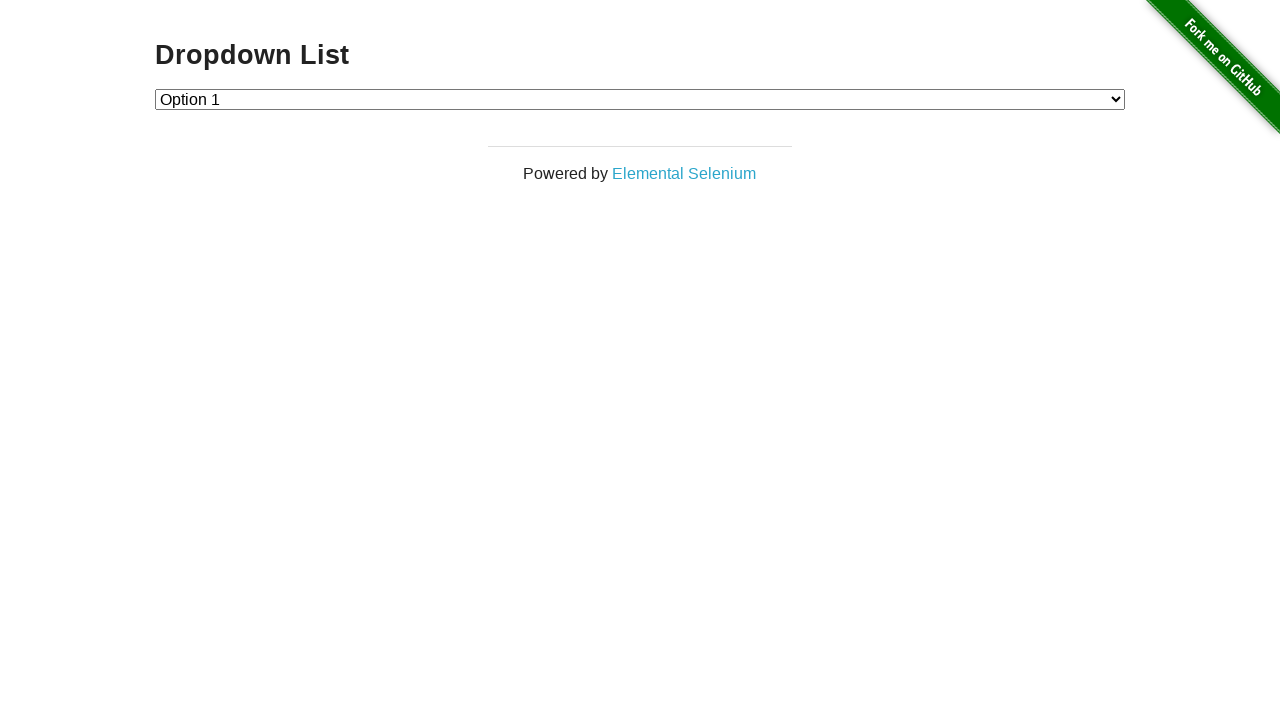